Navigates to Browse Languages menu, then to K submenu, and counts the number of programming languages listed starting with K

Starting URL: http://www.99-bottles-of-beer.net/

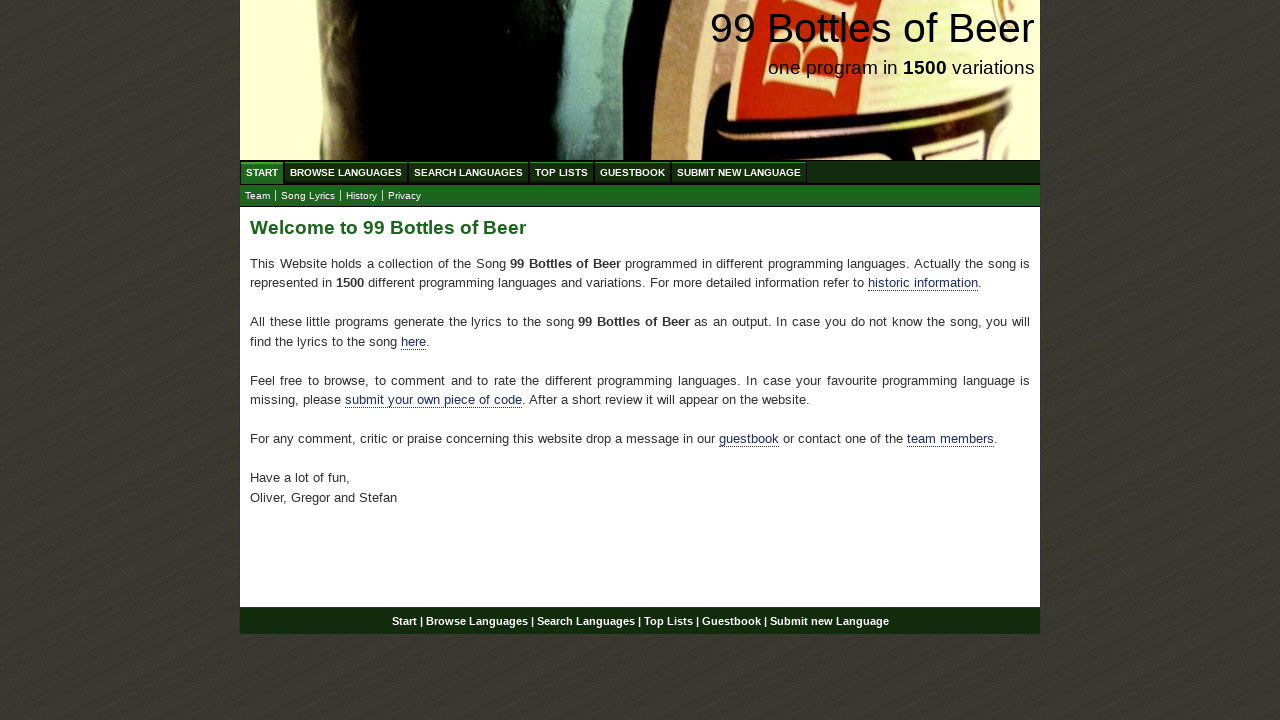

Clicked on Browse Languages menu at (346, 172) on a[href='/abc.html']
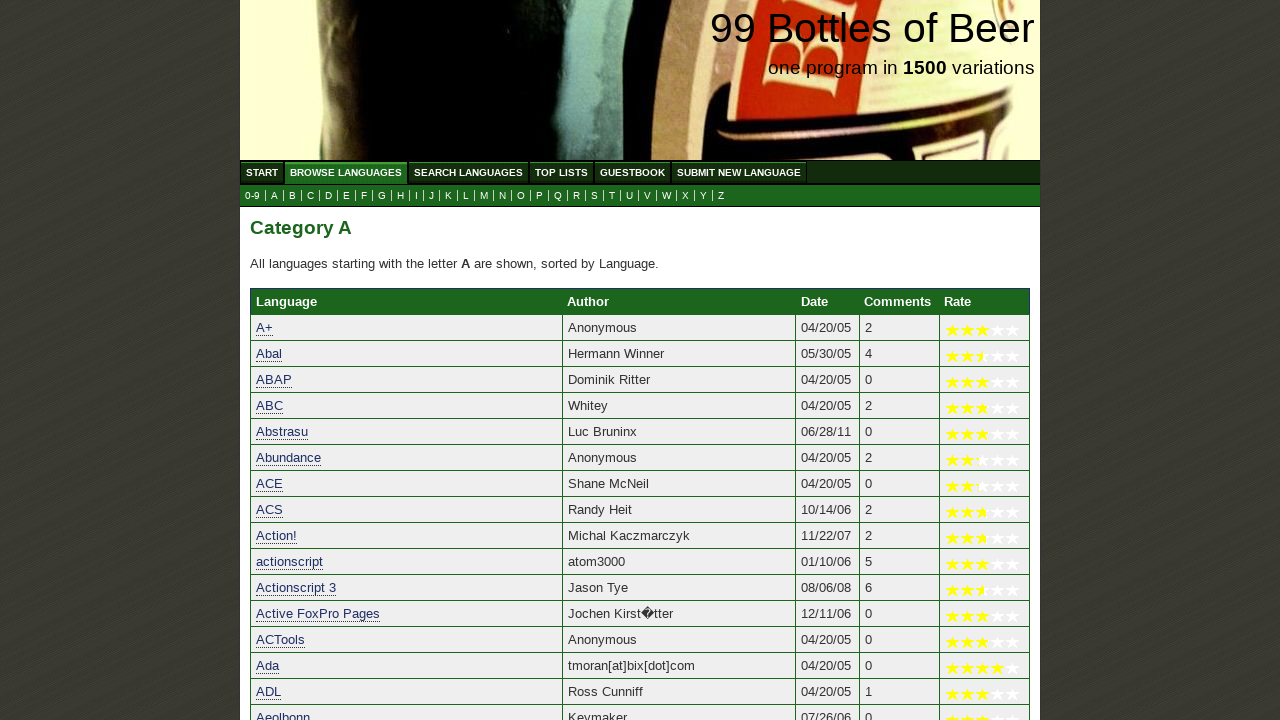

Clicked on K submenu at (448, 196) on a[href='k.html']
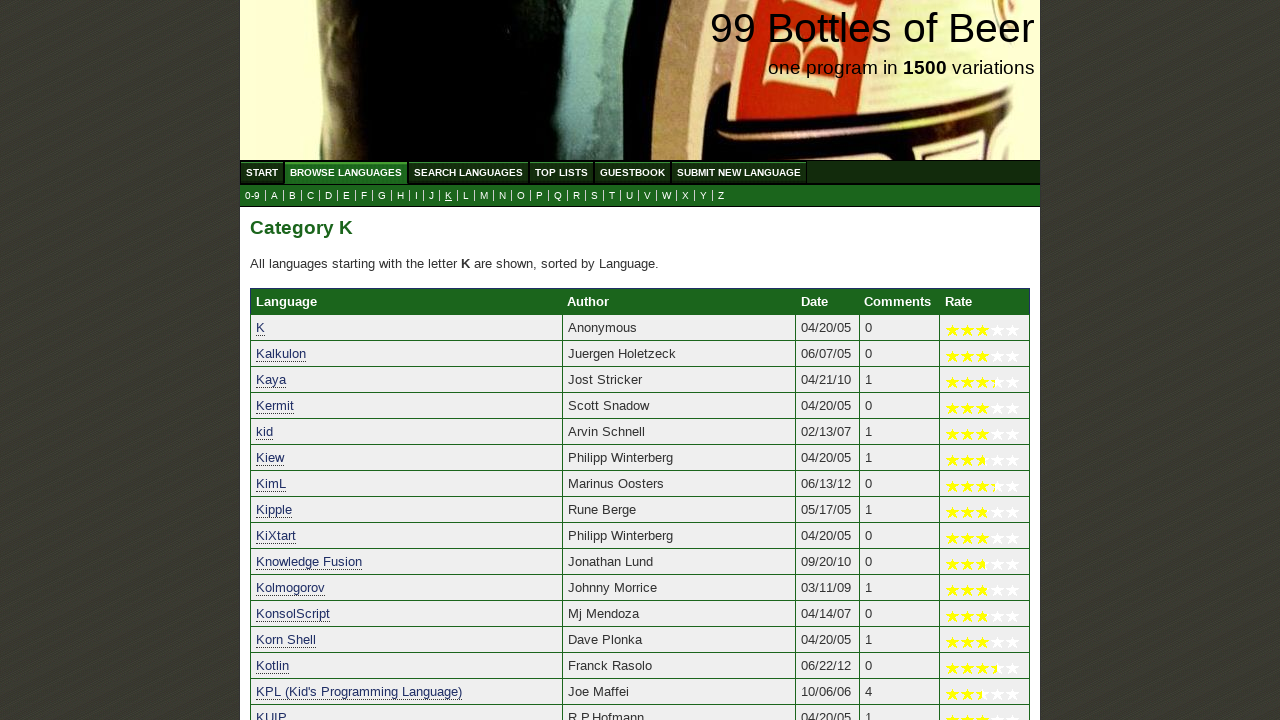

Category table loaded
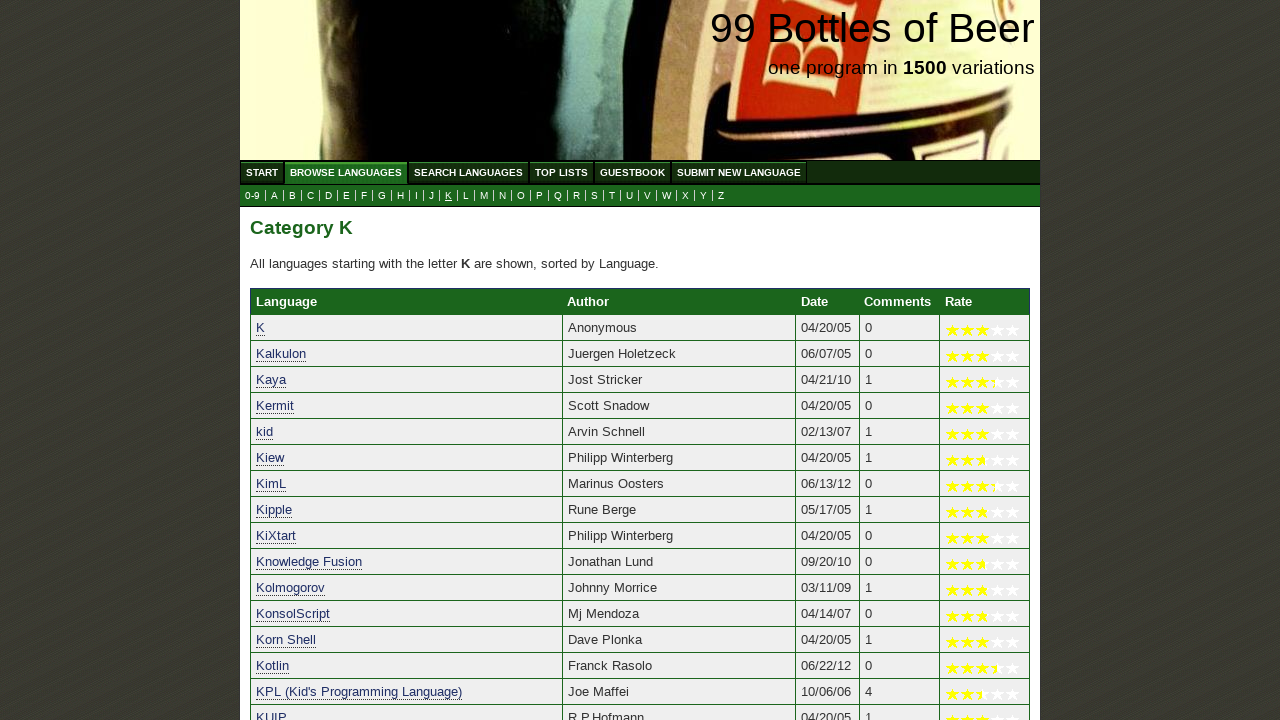

Counted 18 programming languages starting with K
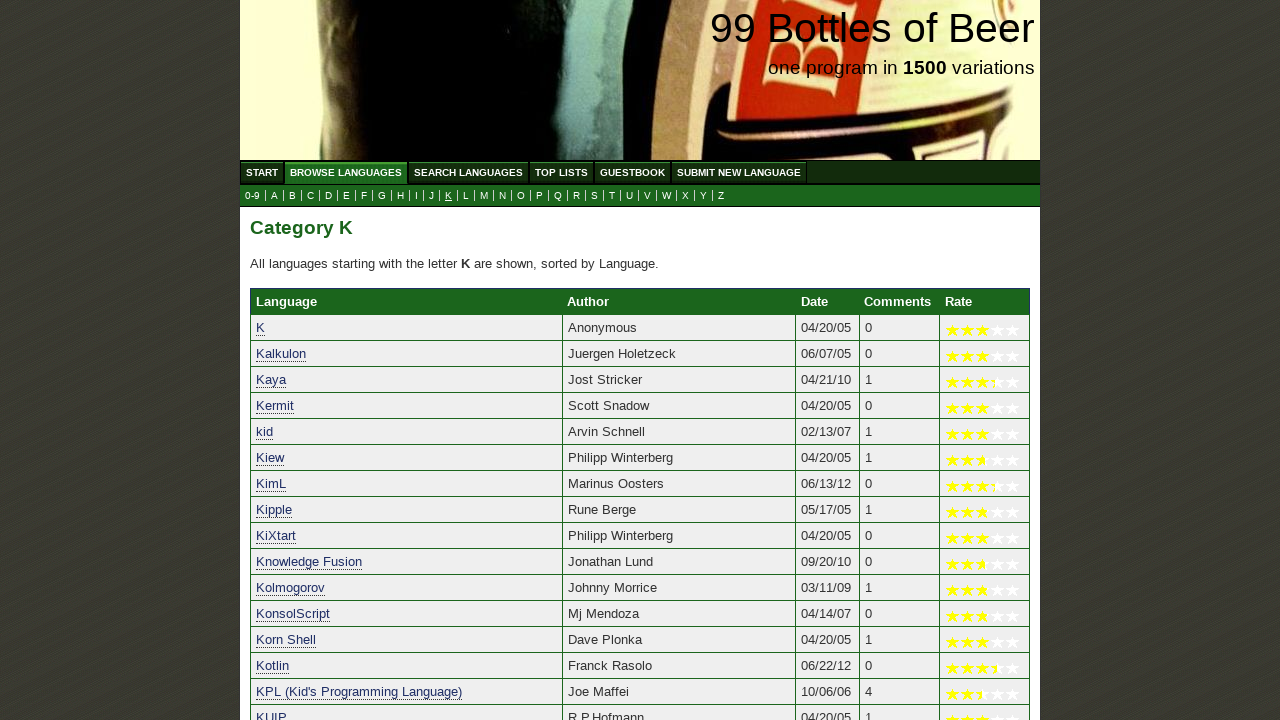

Verified that the count of languages starting with K is 18
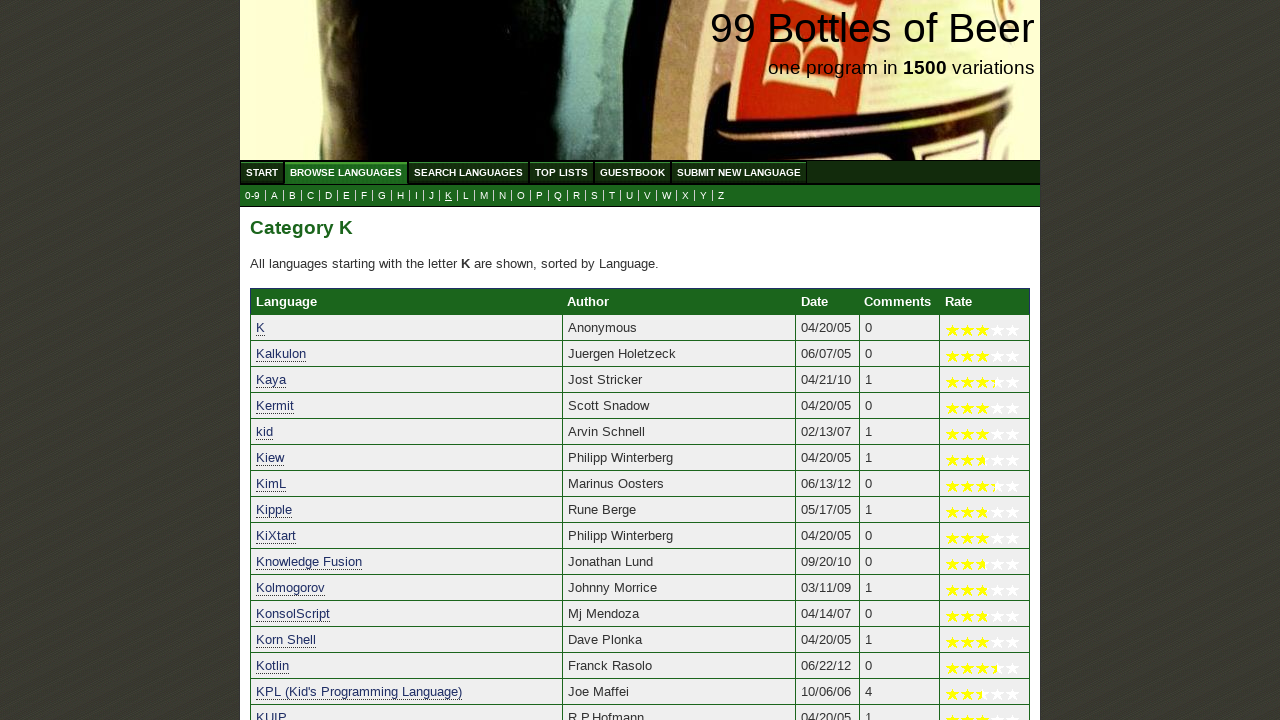

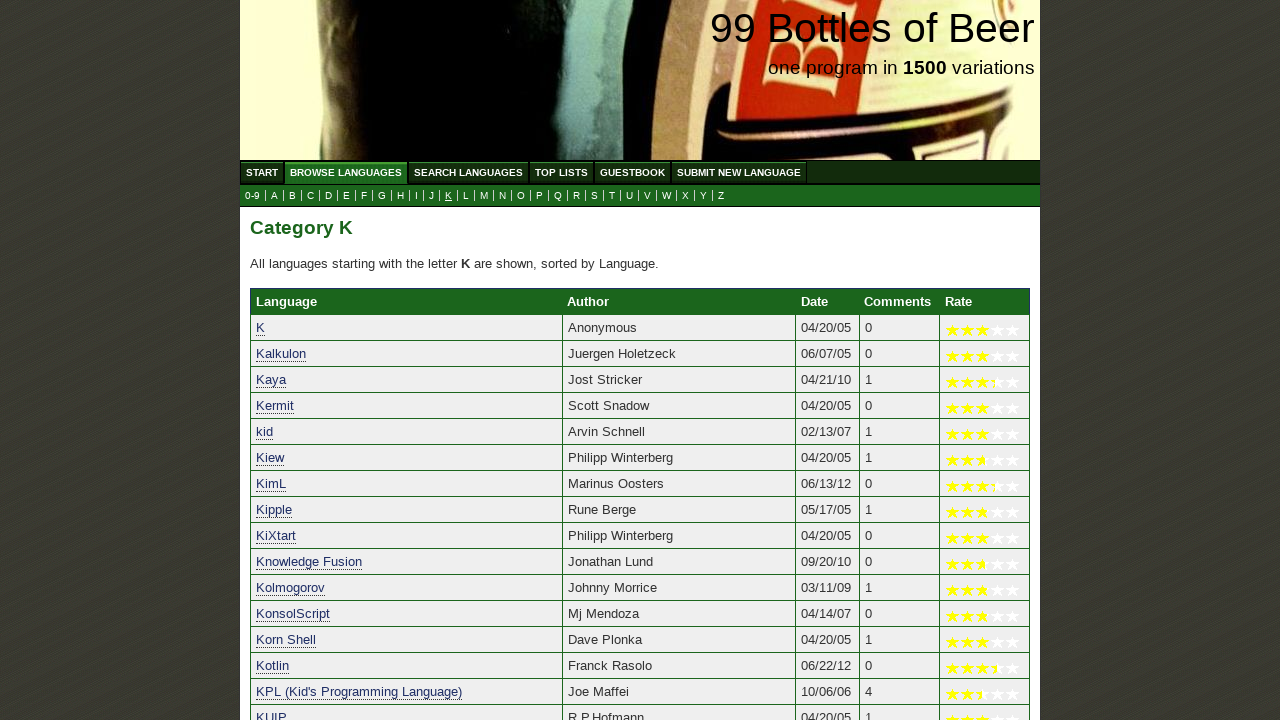